Tests navigation to LinkedIn social link in a new tab

Starting URL: https://www.saucedemo.com/inventory.html

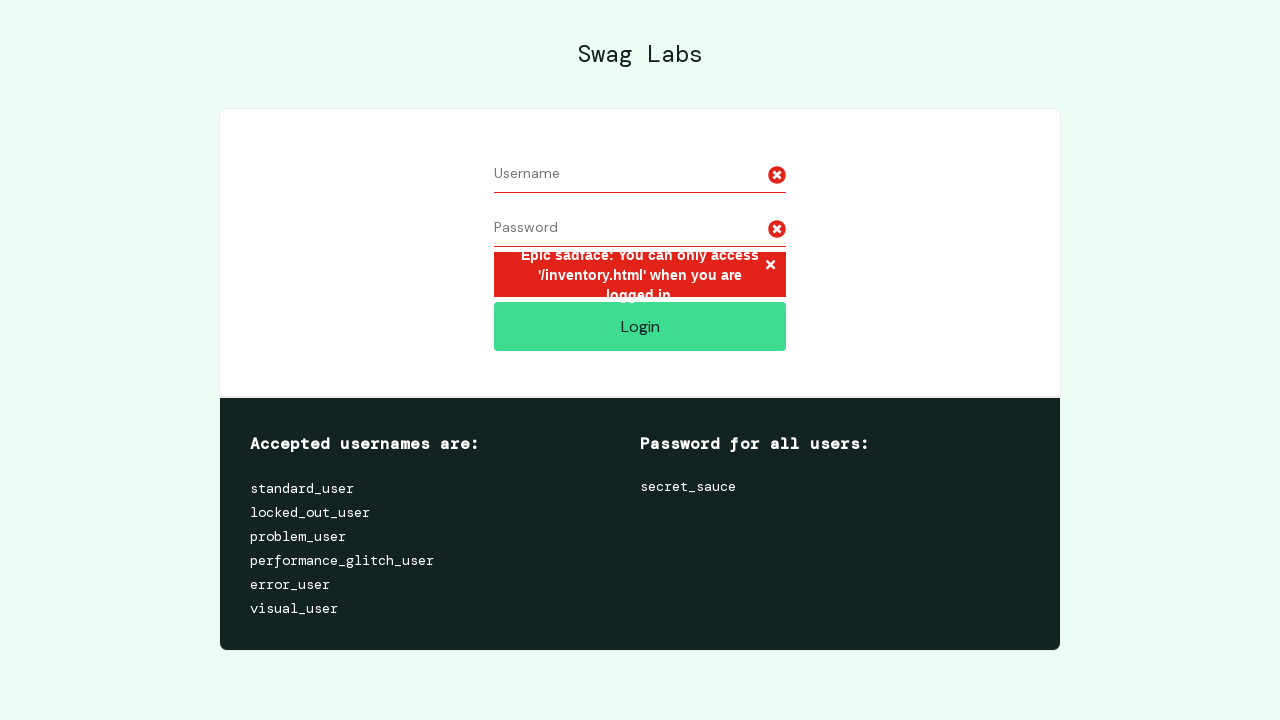

Navigated to Sauce Demo login page
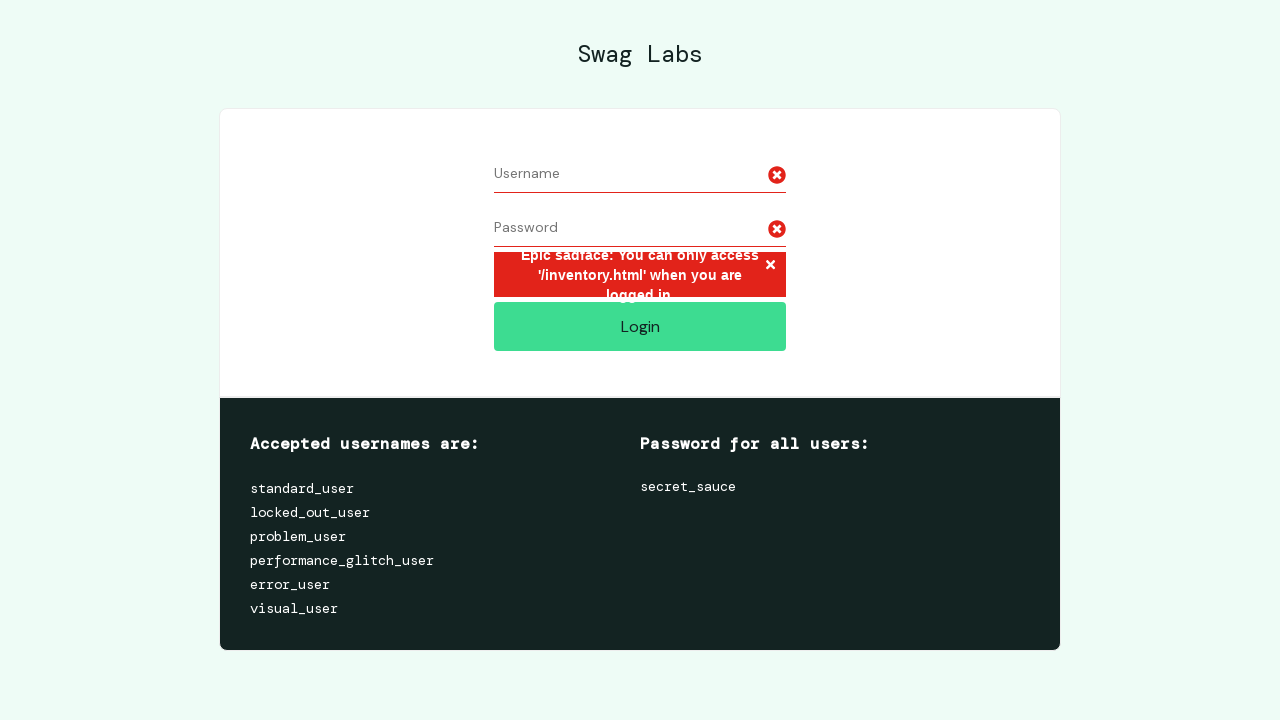

Filled username field with 'standard_user' on #user-name
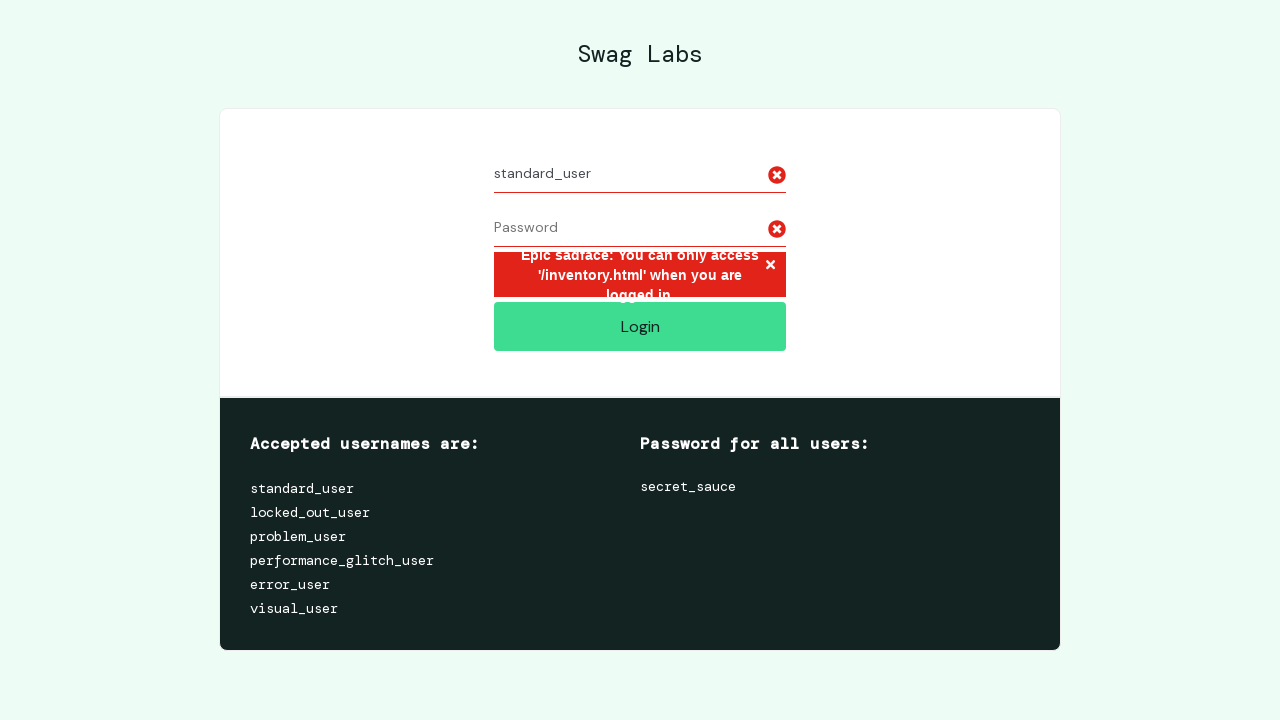

Filled password field with 'secret_sauce' on #password
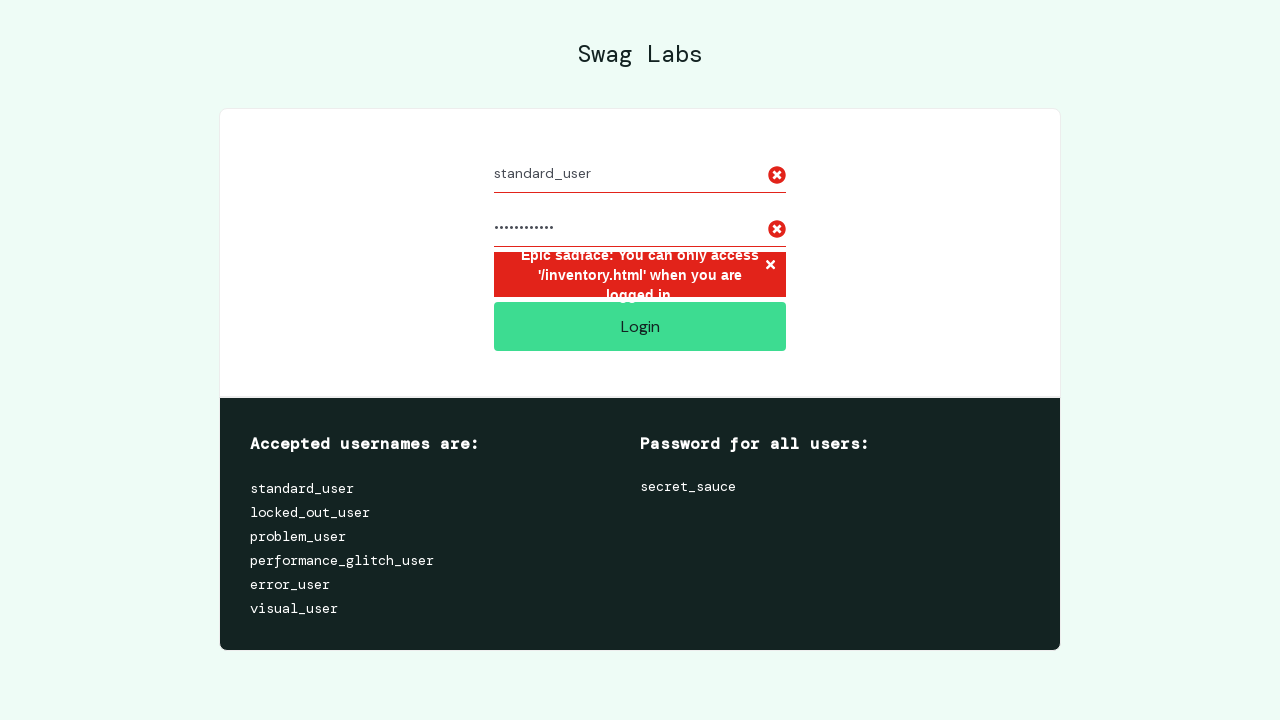

Clicked login button at (640, 326) on #login-button
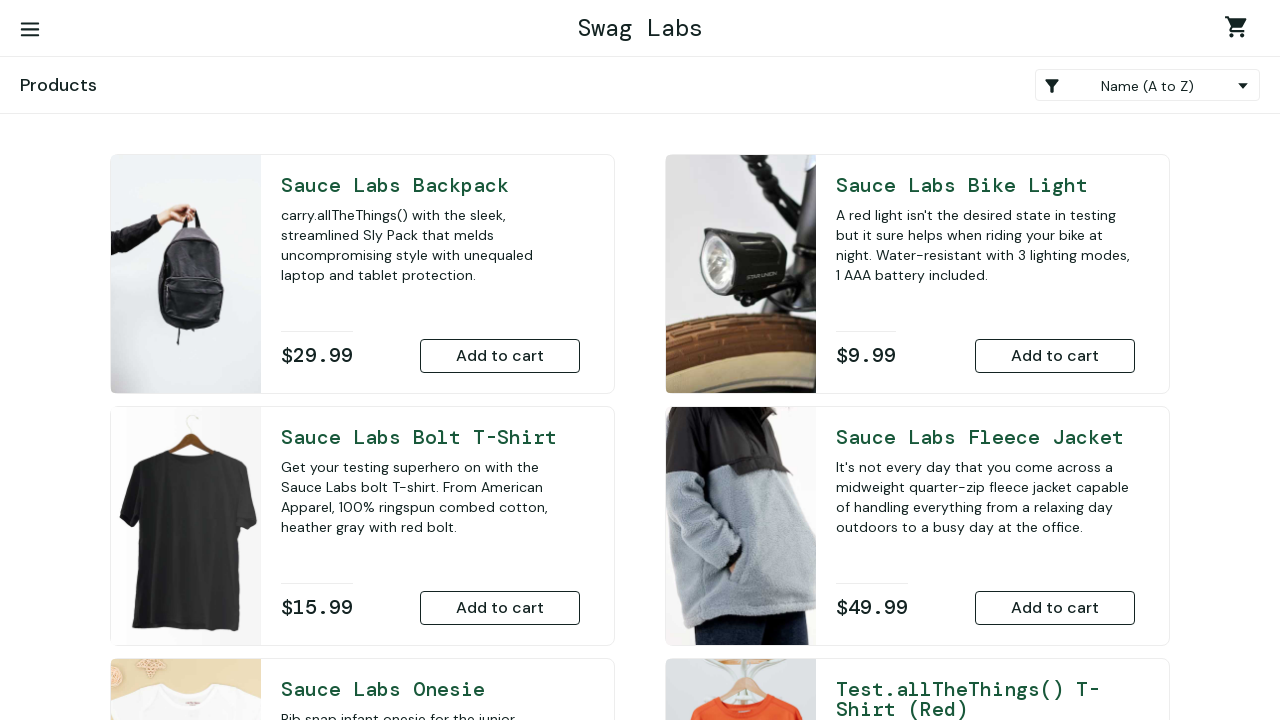

Clicked LinkedIn social link, new tab opened at (165, 629) on xpath=//a[@data-test="social-linkedin"]
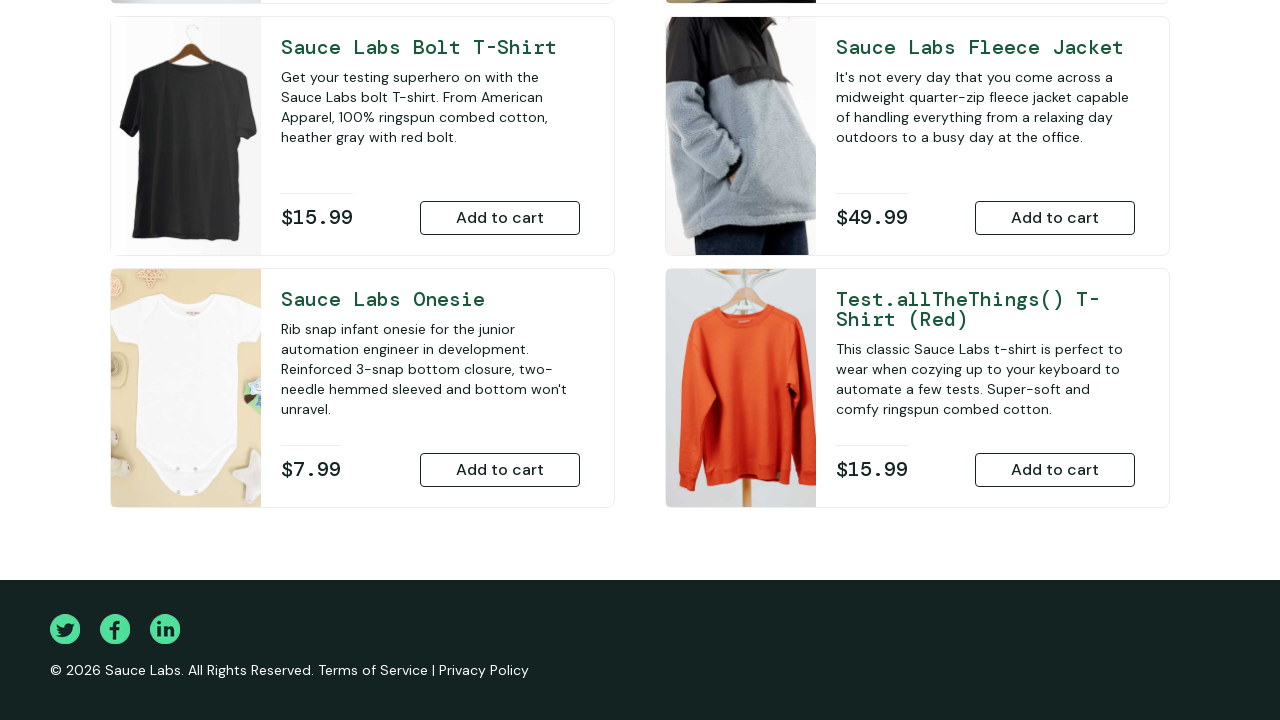

LinkedIn page loaded in new tab
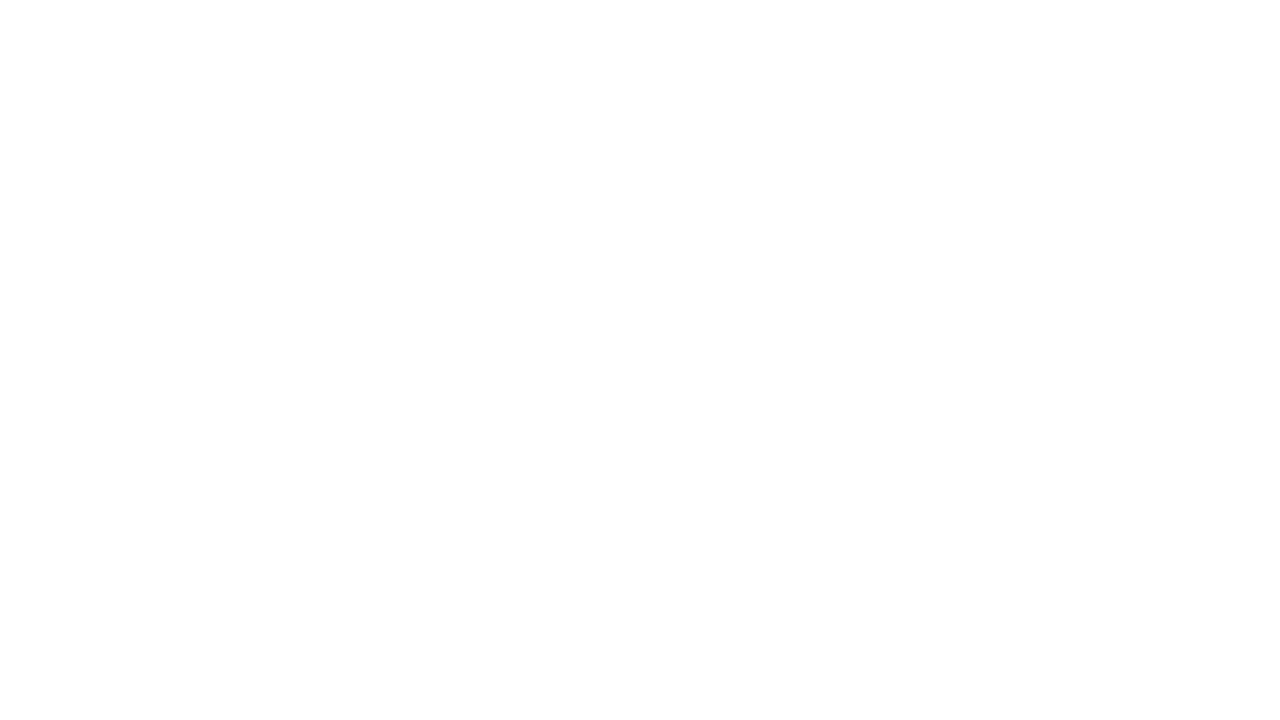

Closed LinkedIn tab
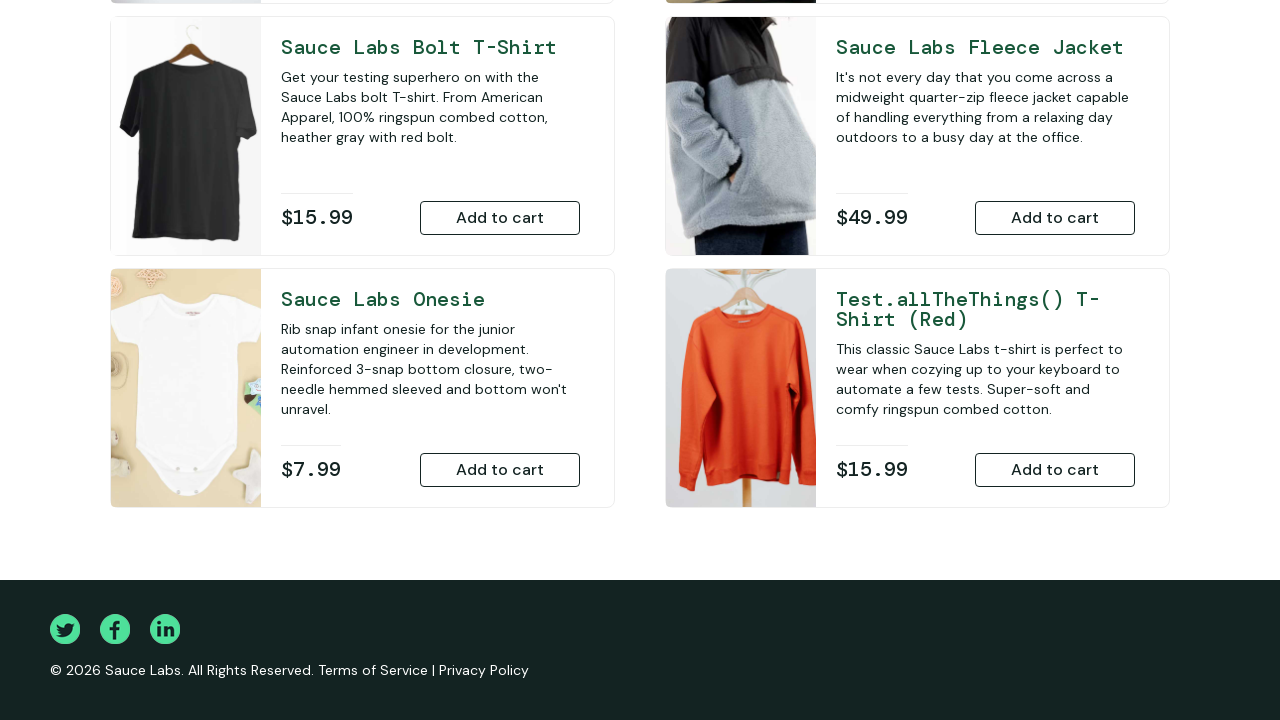

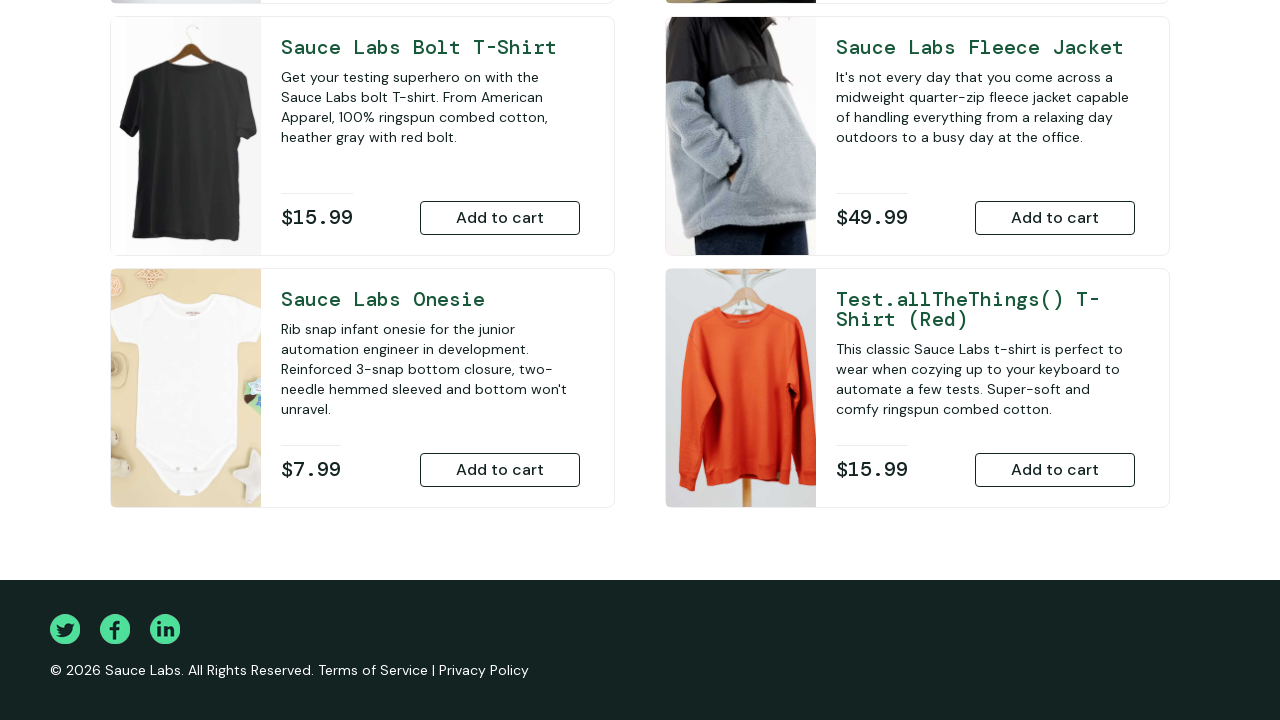